Tests a registration form by filling in required fields (first name, last name, email) and submitting, then verifies successful registration by checking for a congratulations message.

Starting URL: http://suninjuly.github.io/registration1.html

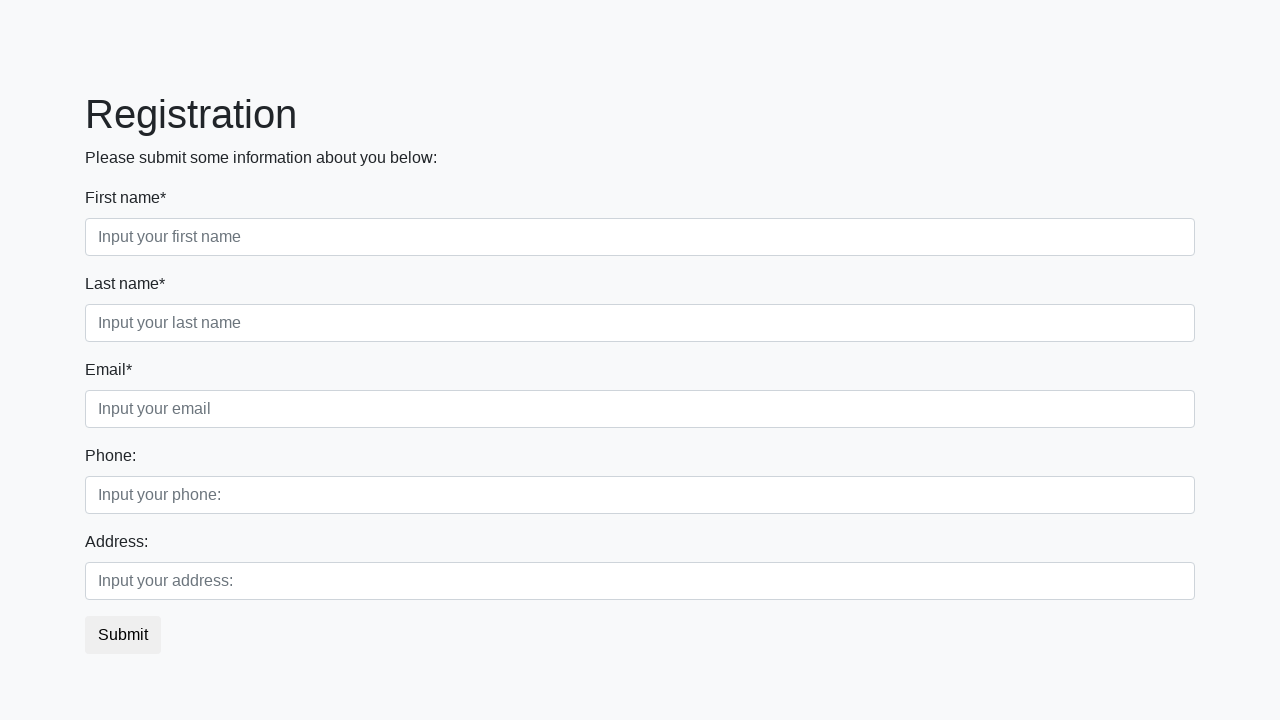

Filled first name field with 'Ivan' on .form-control.first
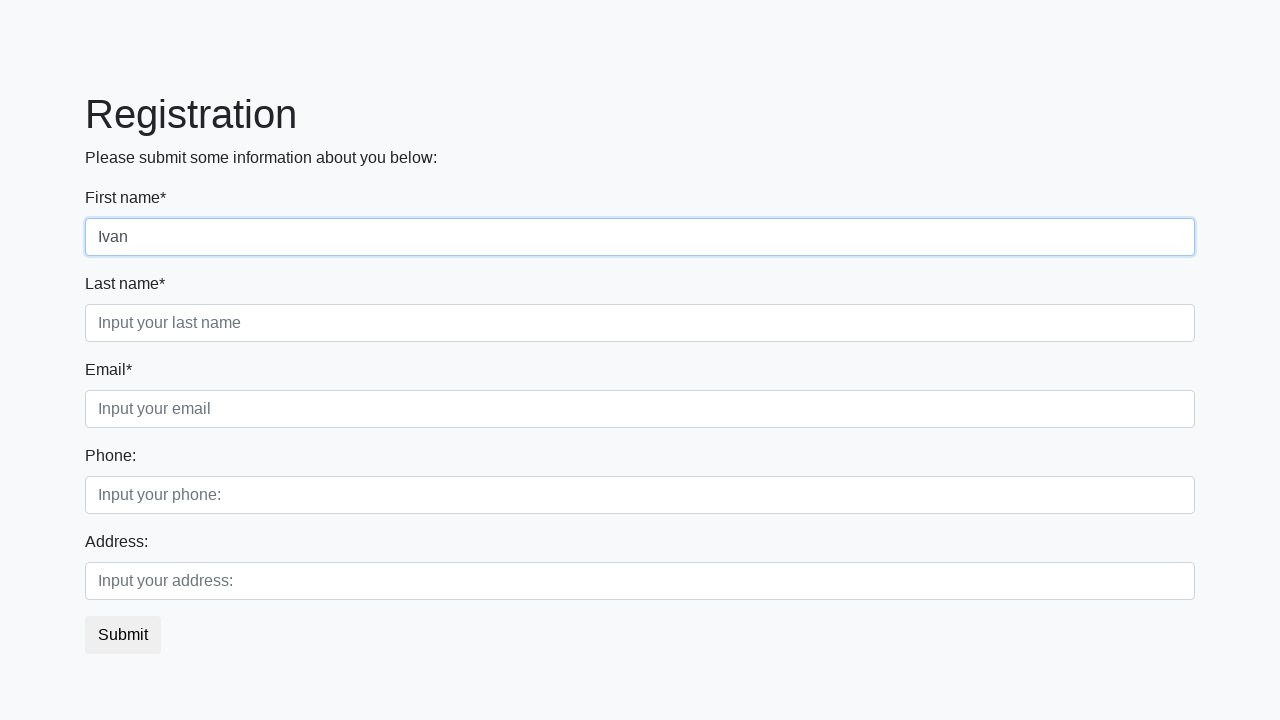

Filled last name field with 'Petrov' on .form-control.second
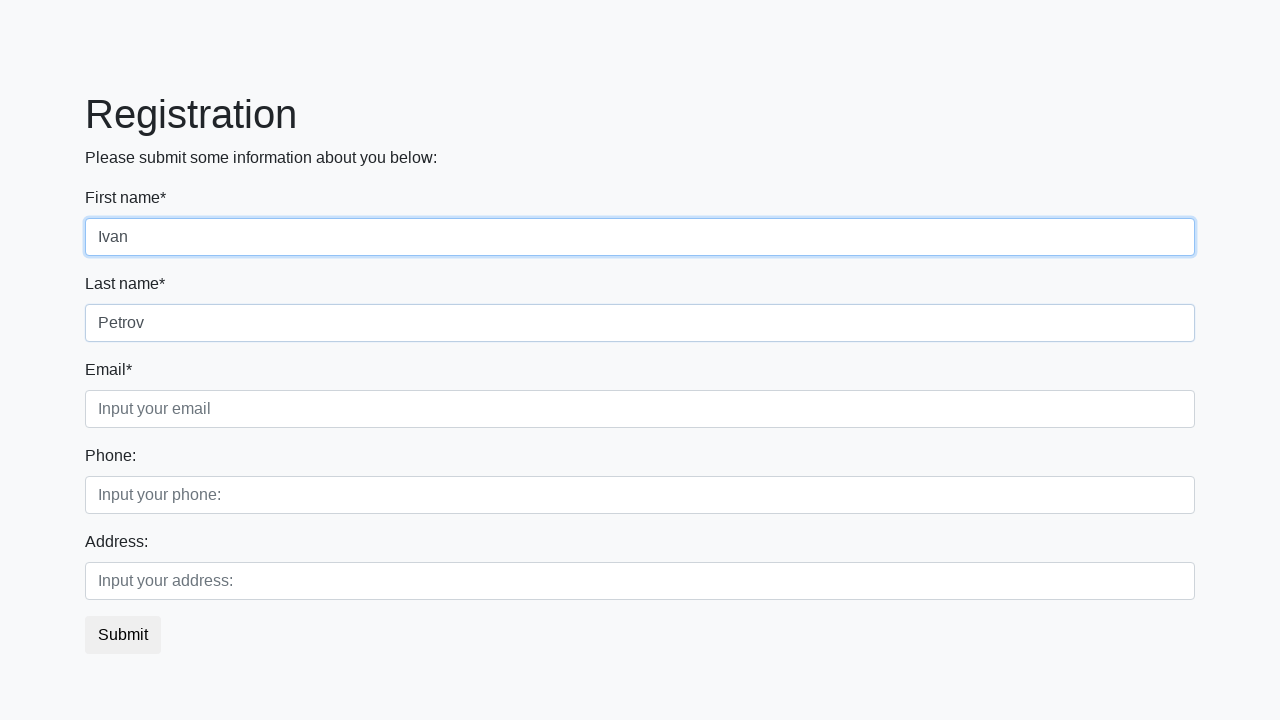

Filled email field with 'nn@mailto.plus' on .form-control.third
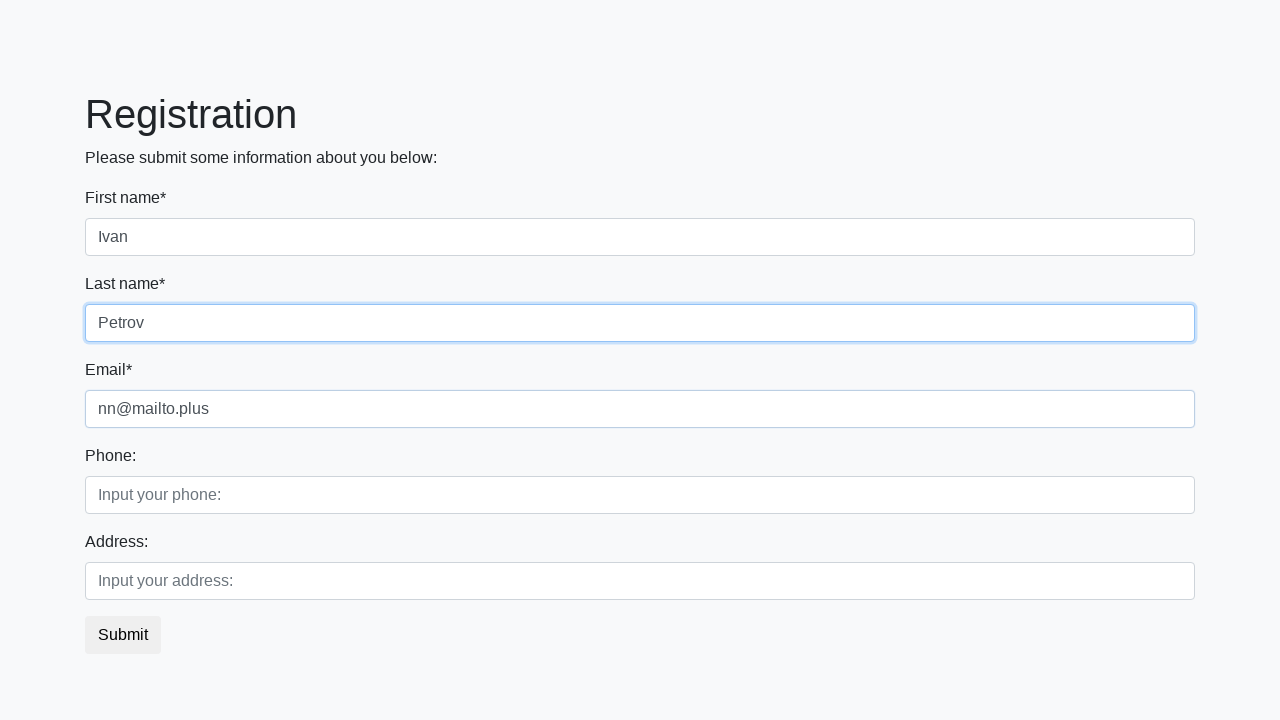

Clicked submit button to register at (123, 635) on button.btn
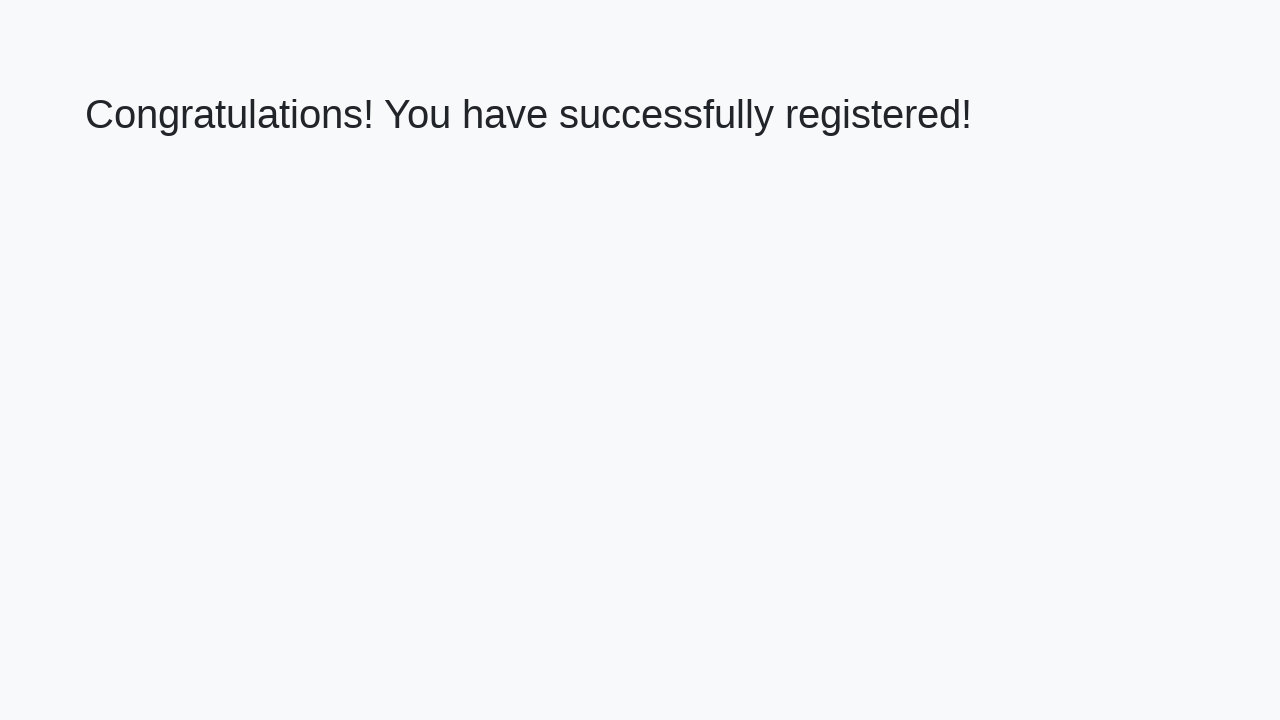

Congratulations heading loaded
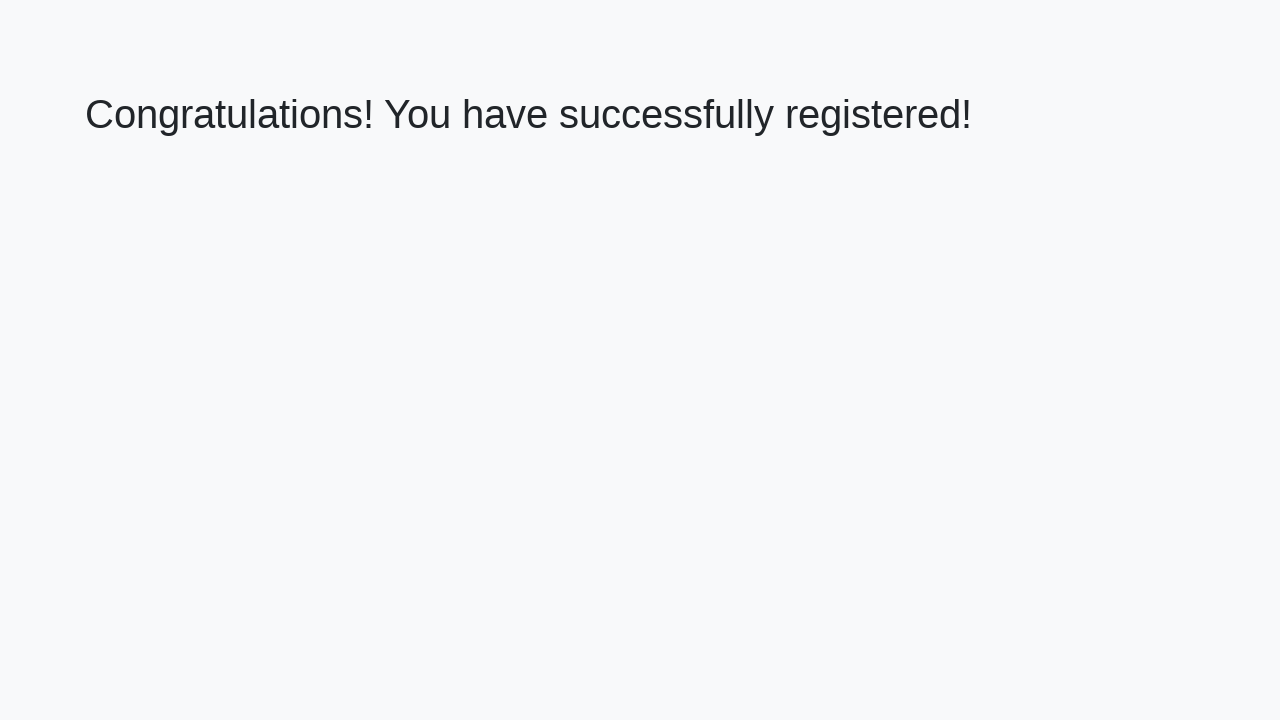

Retrieved congratulations message text
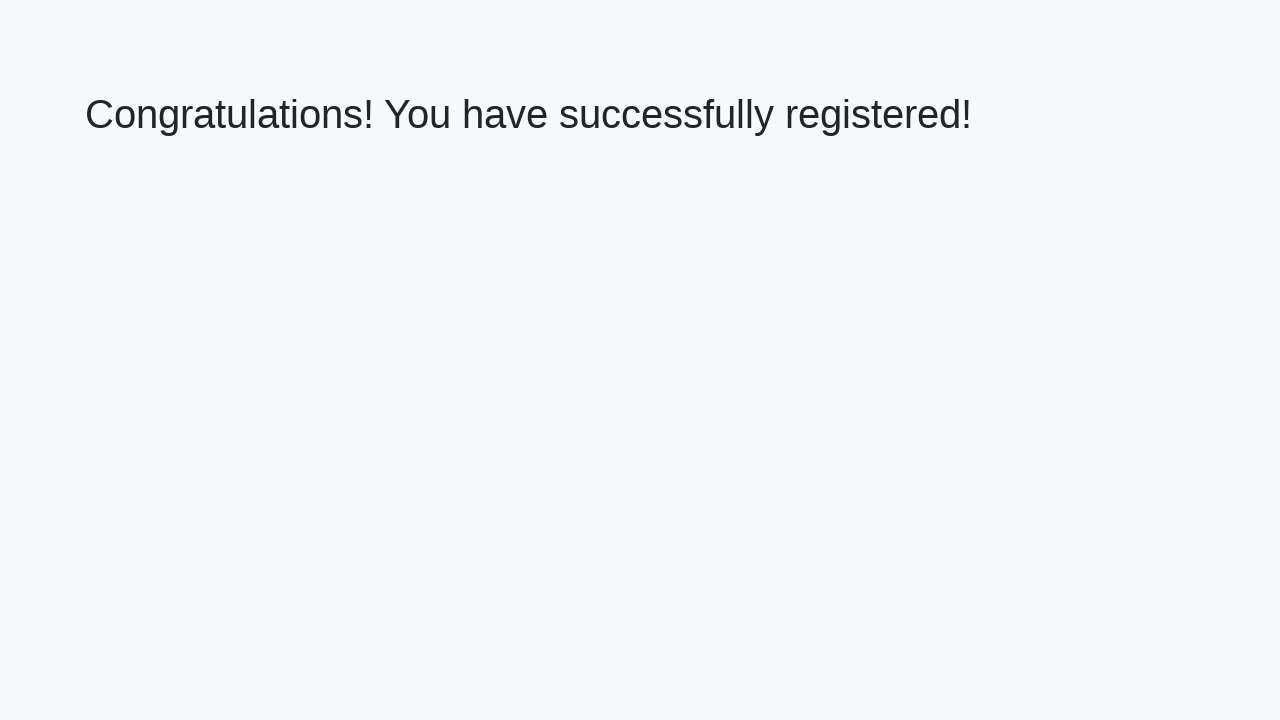

Verified successful registration with correct congratulations message
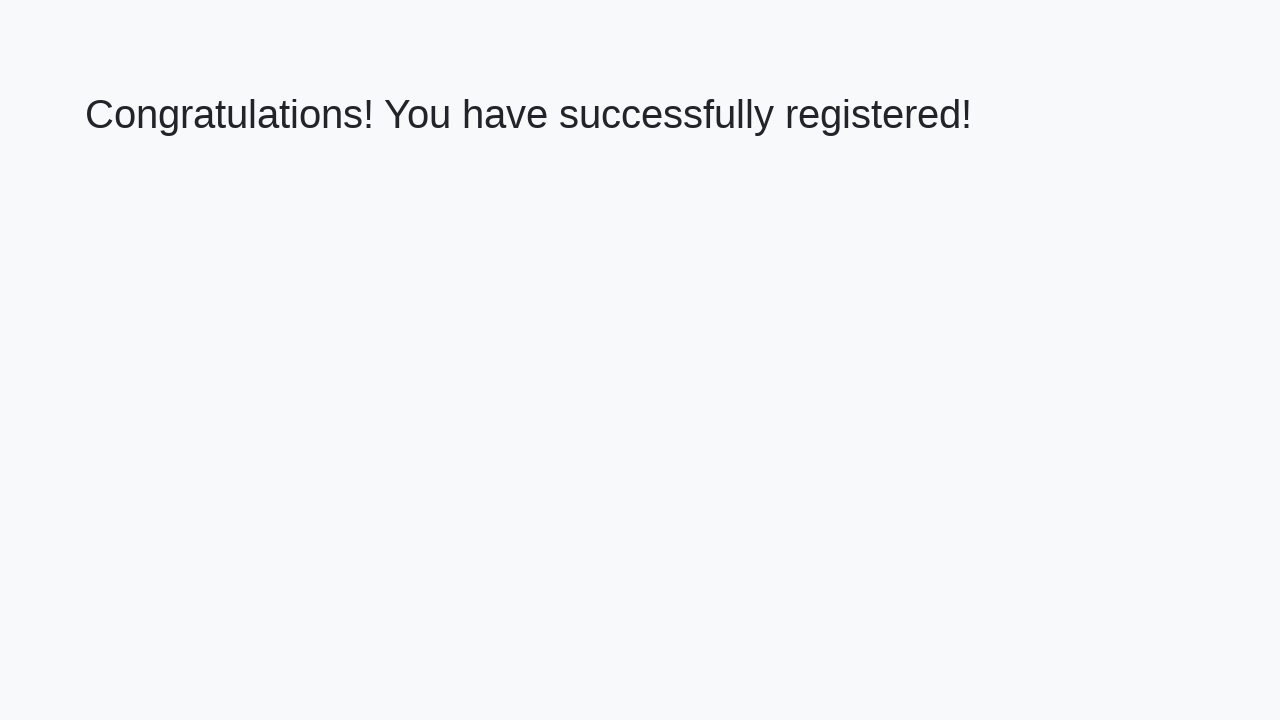

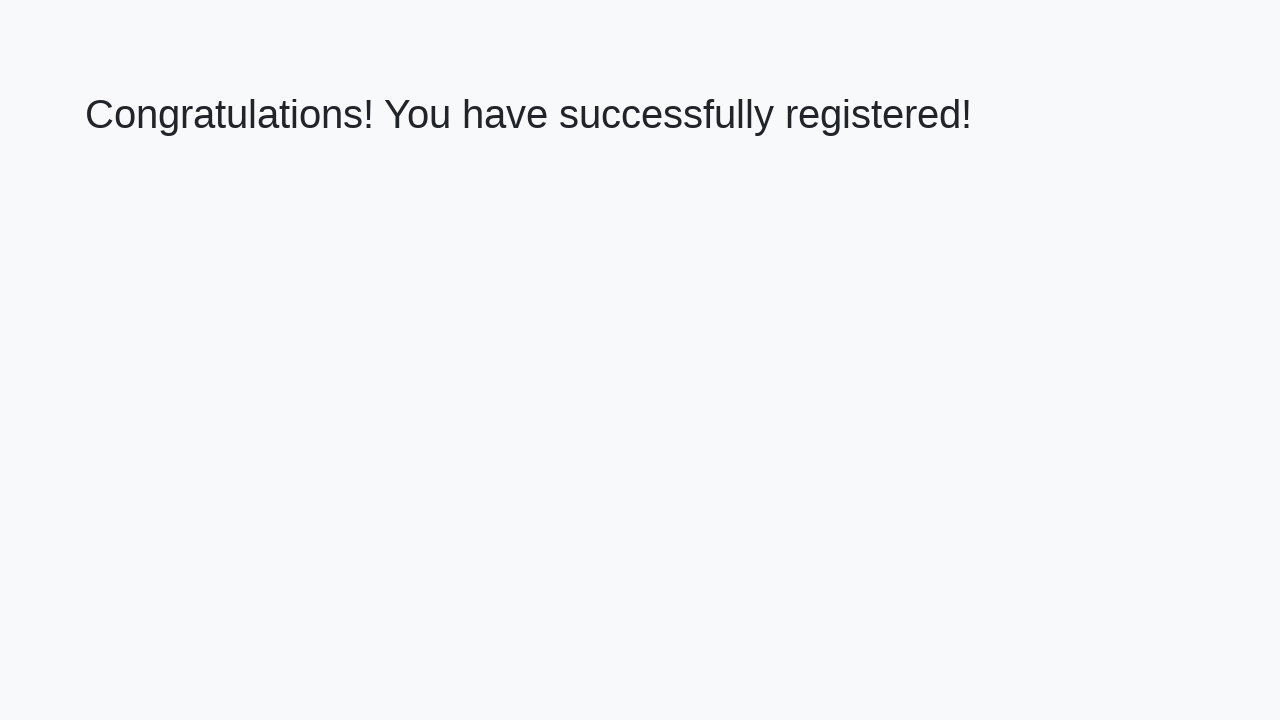